Tests percentage calculator with small decimal numbers (0.01% of 7.2)

Starting URL: https://www.calculator.net/percent-calculator.html

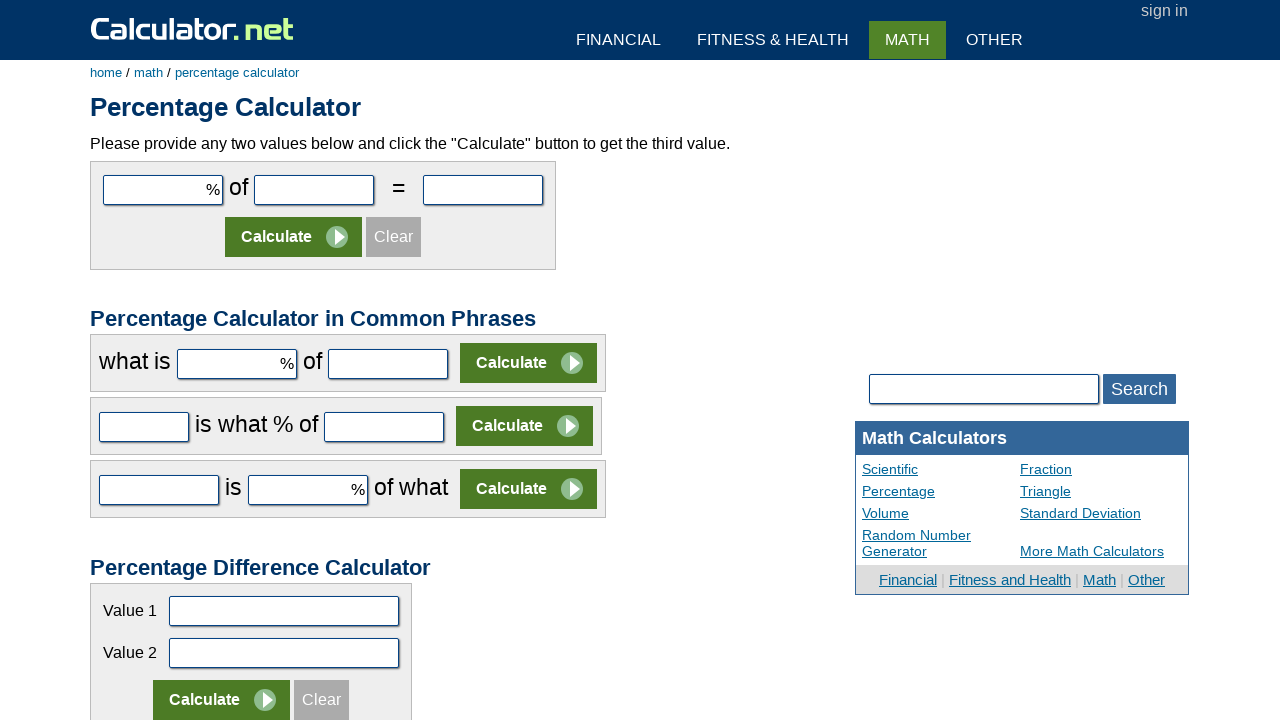

Filled first number field with 0.01 on #cpar1
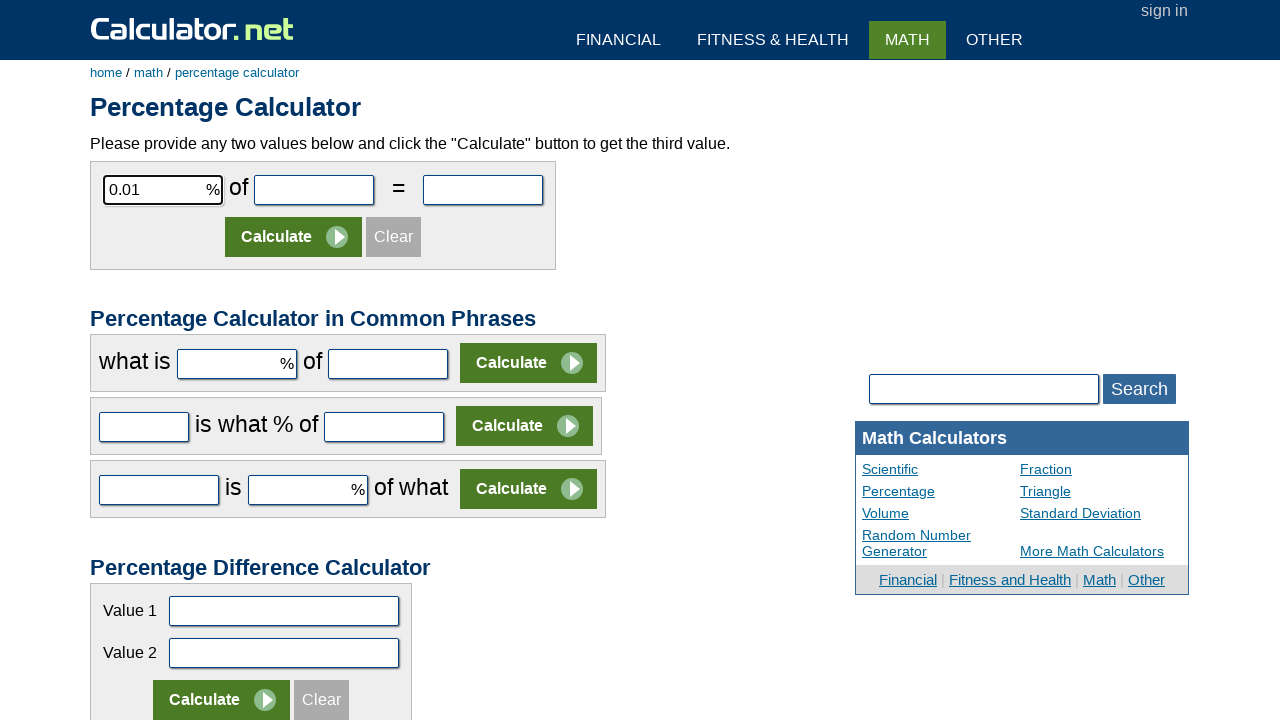

Filled second number field with 7.2 on #cpar2
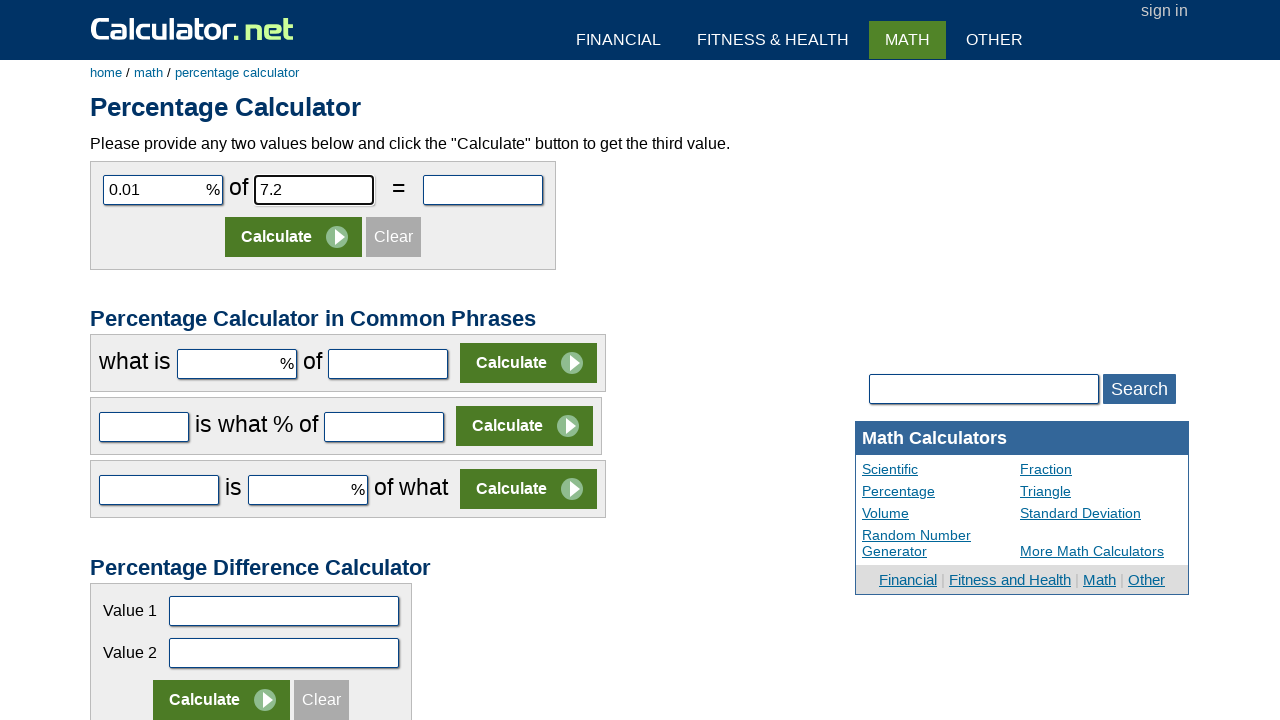

Clicked Calculate button at (294, 237) on input[value='Calculate']
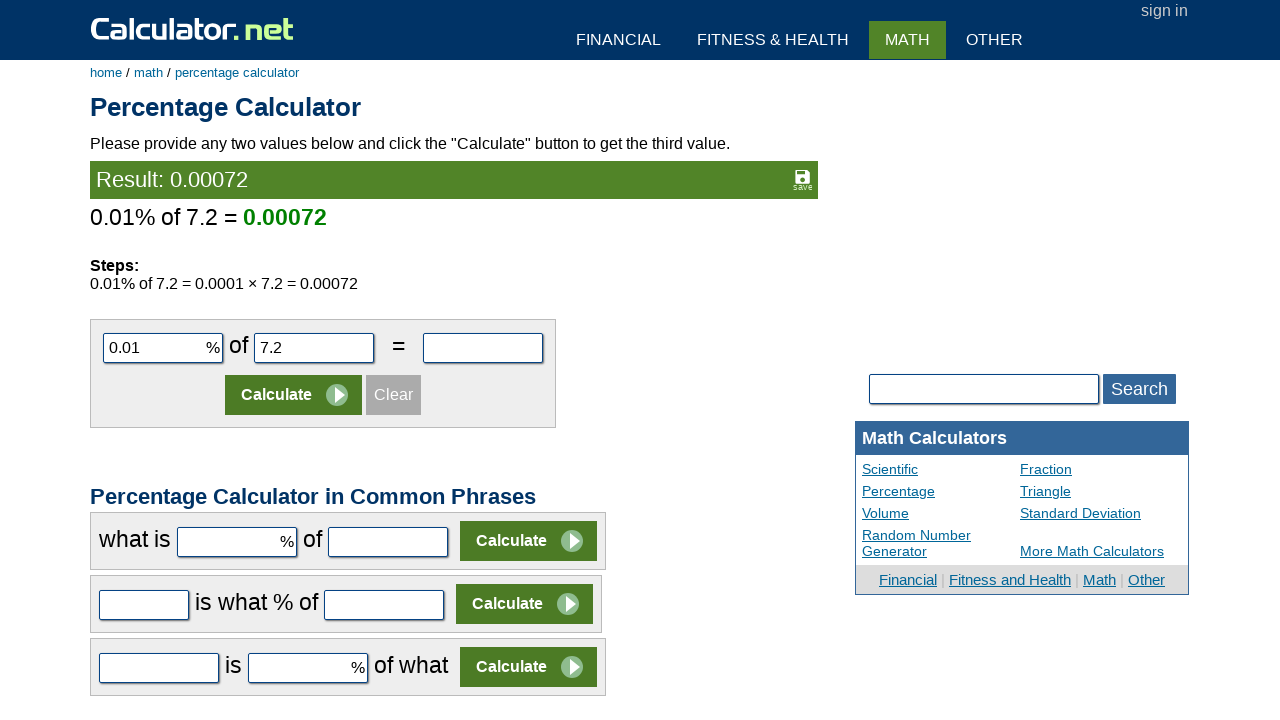

Percentage calculation result appeared (0.01% of 7.2)
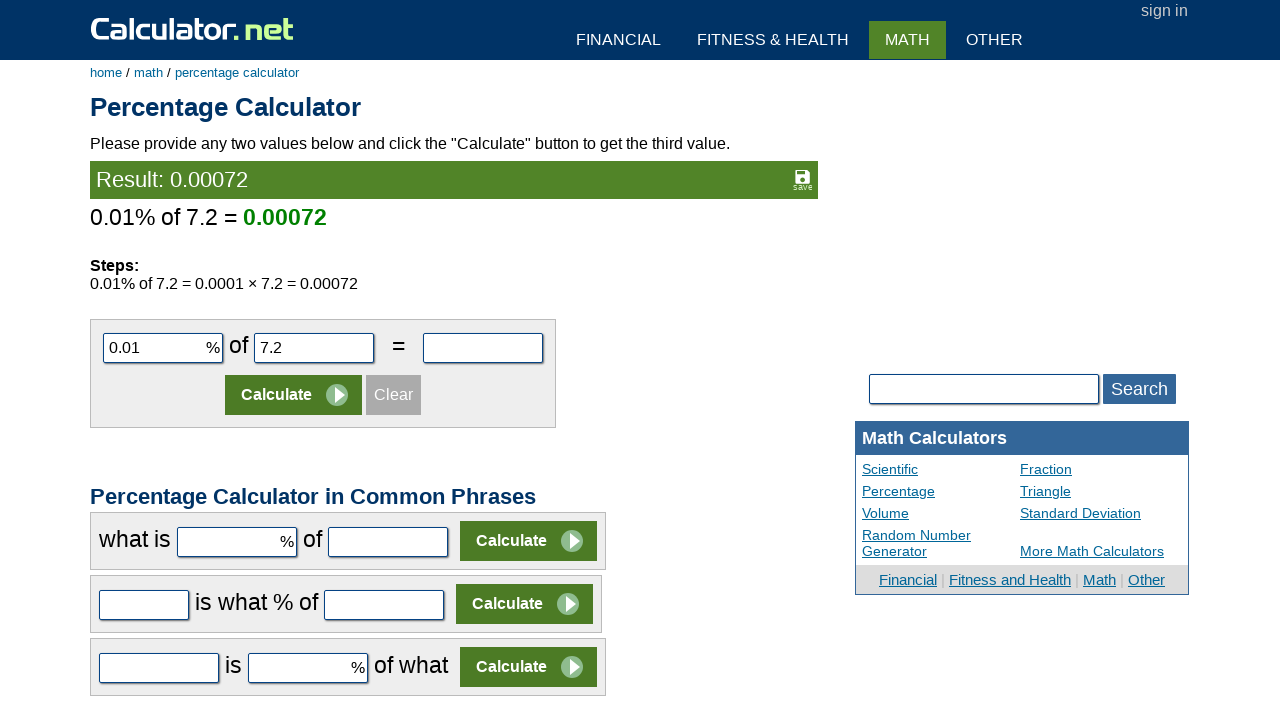

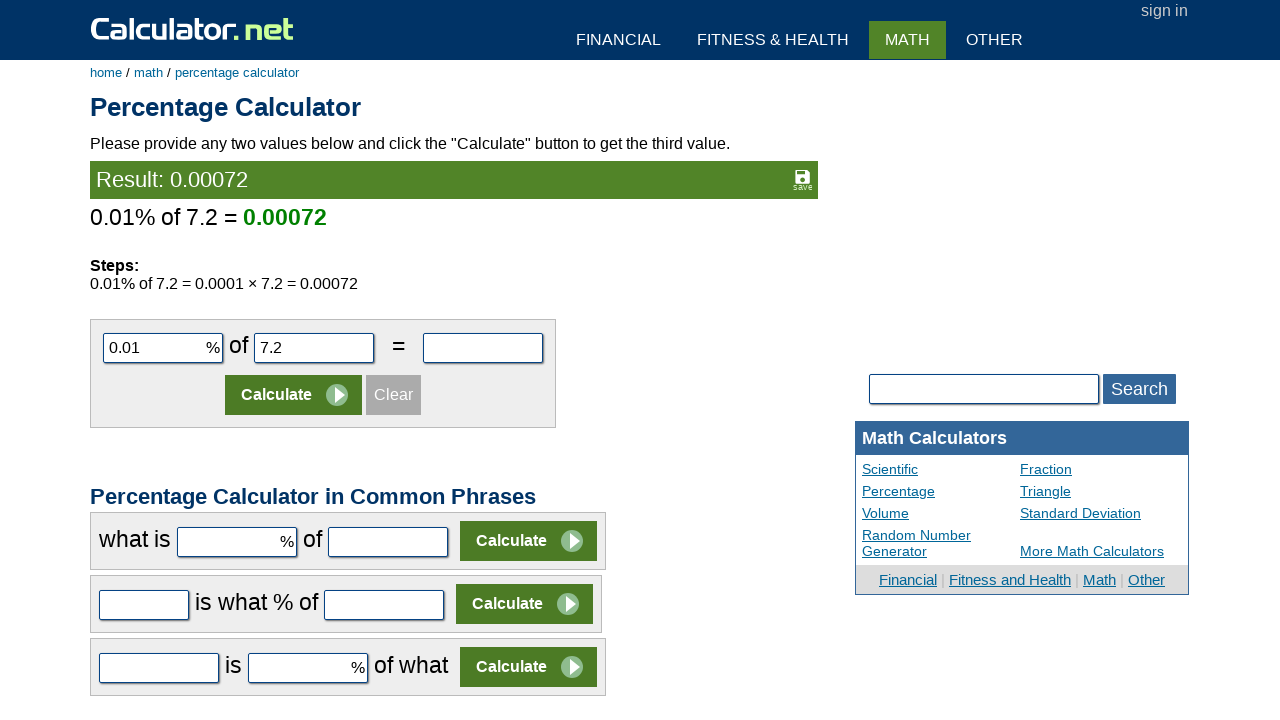